Navigates to Flipkart homepage and verifies that images are present on the page

Starting URL: https://www.flipkart.com/

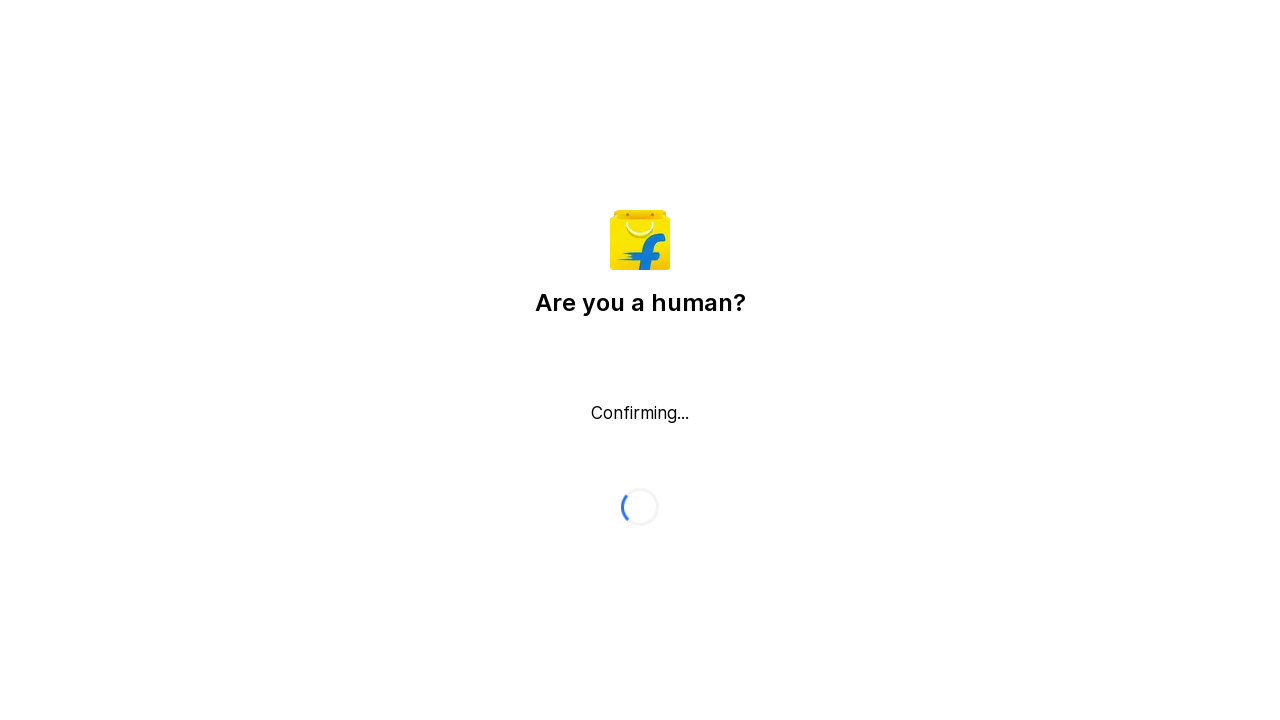

Waited for images to load on Flipkart homepage
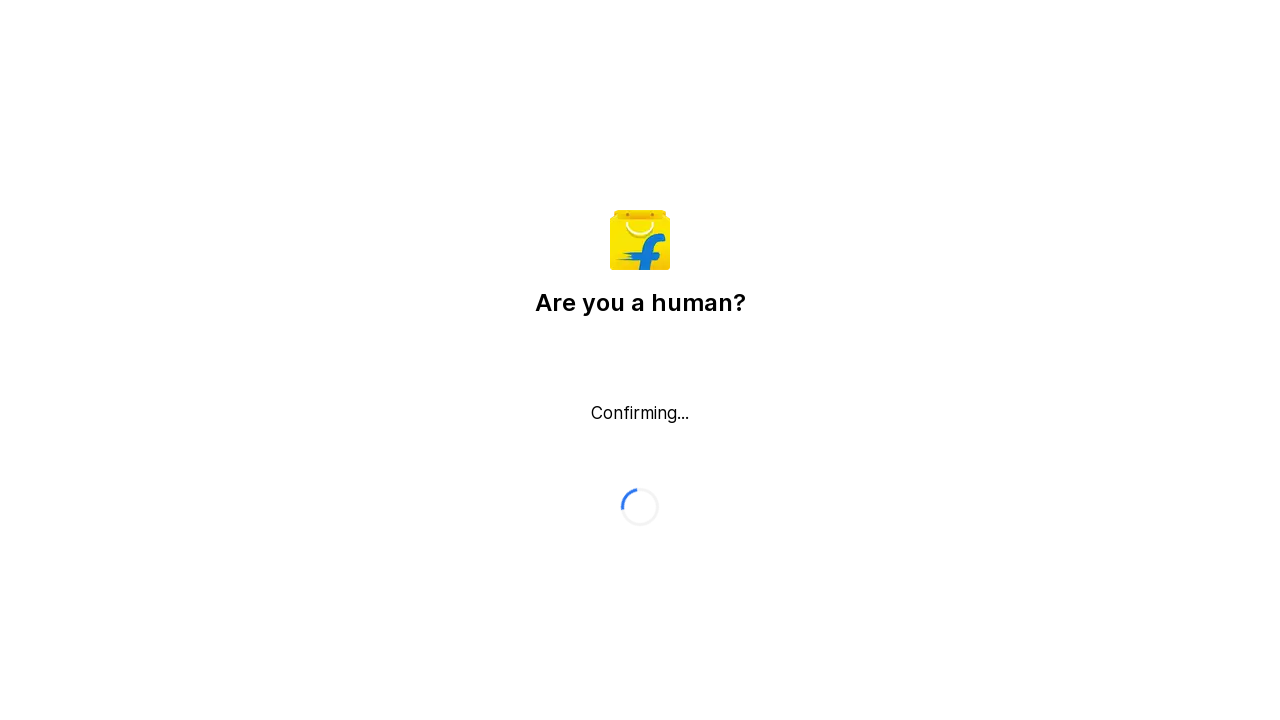

Located all images on the page
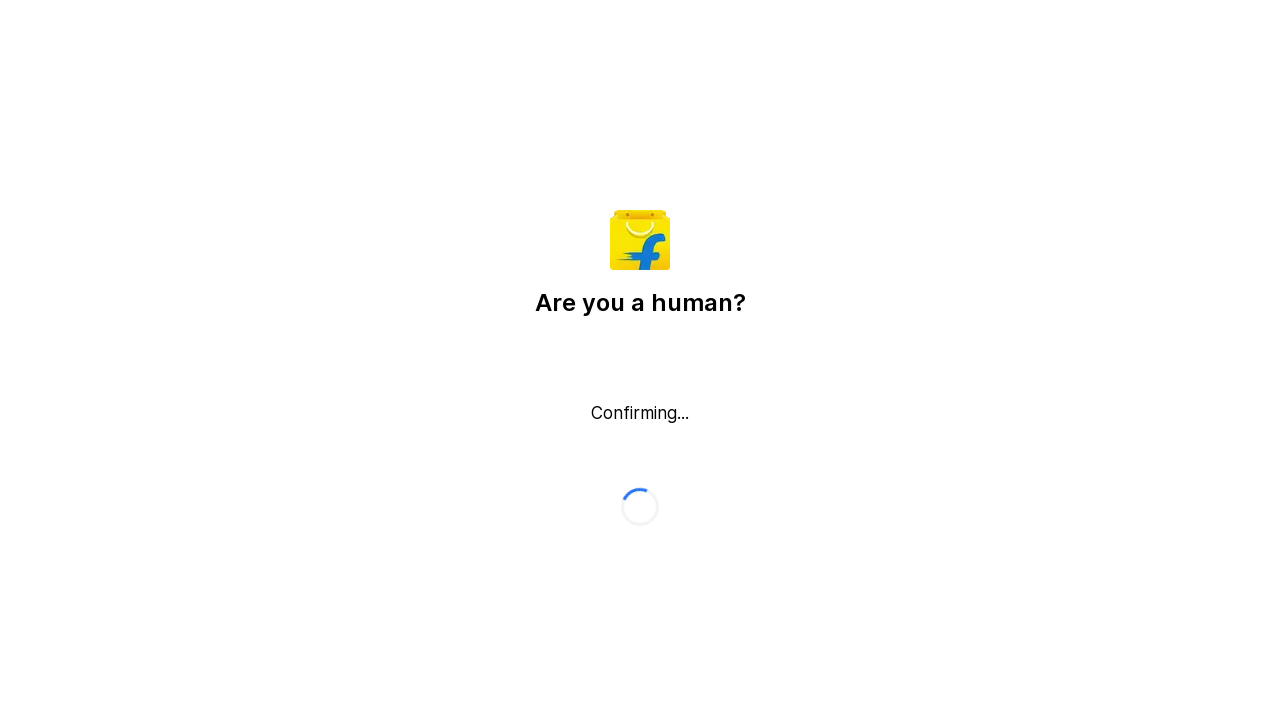

Verified first image is present and visible
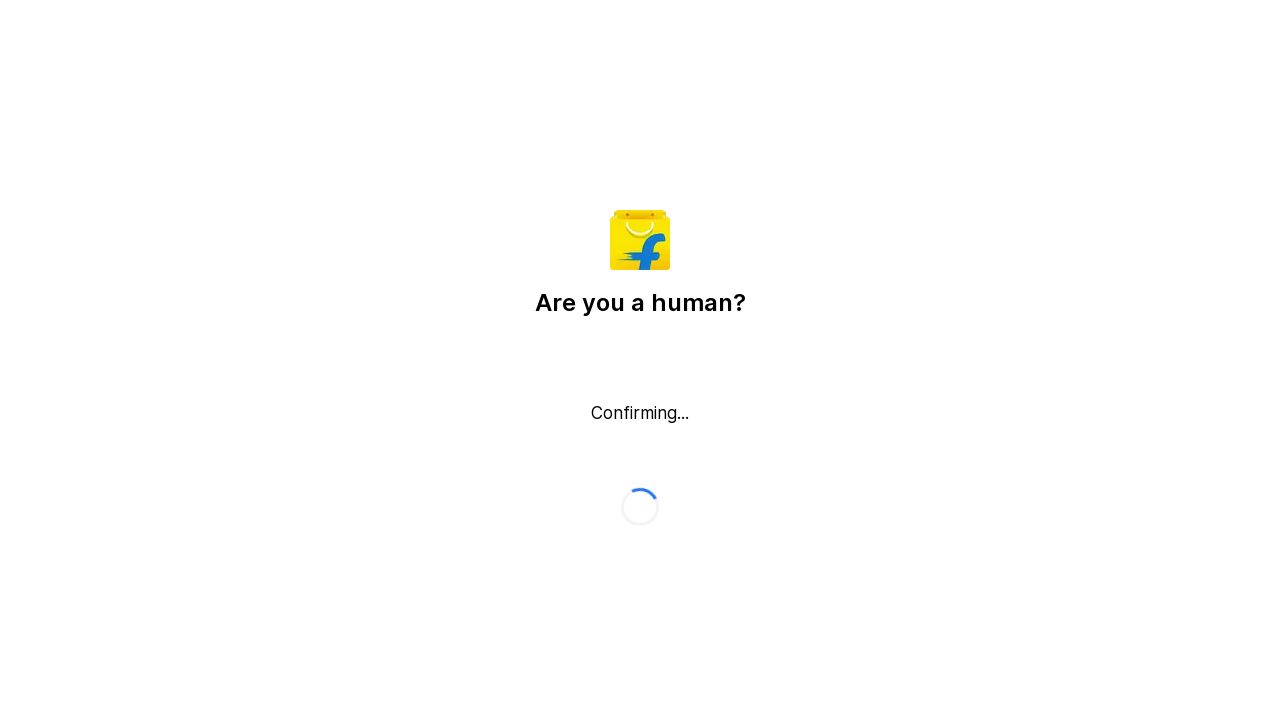

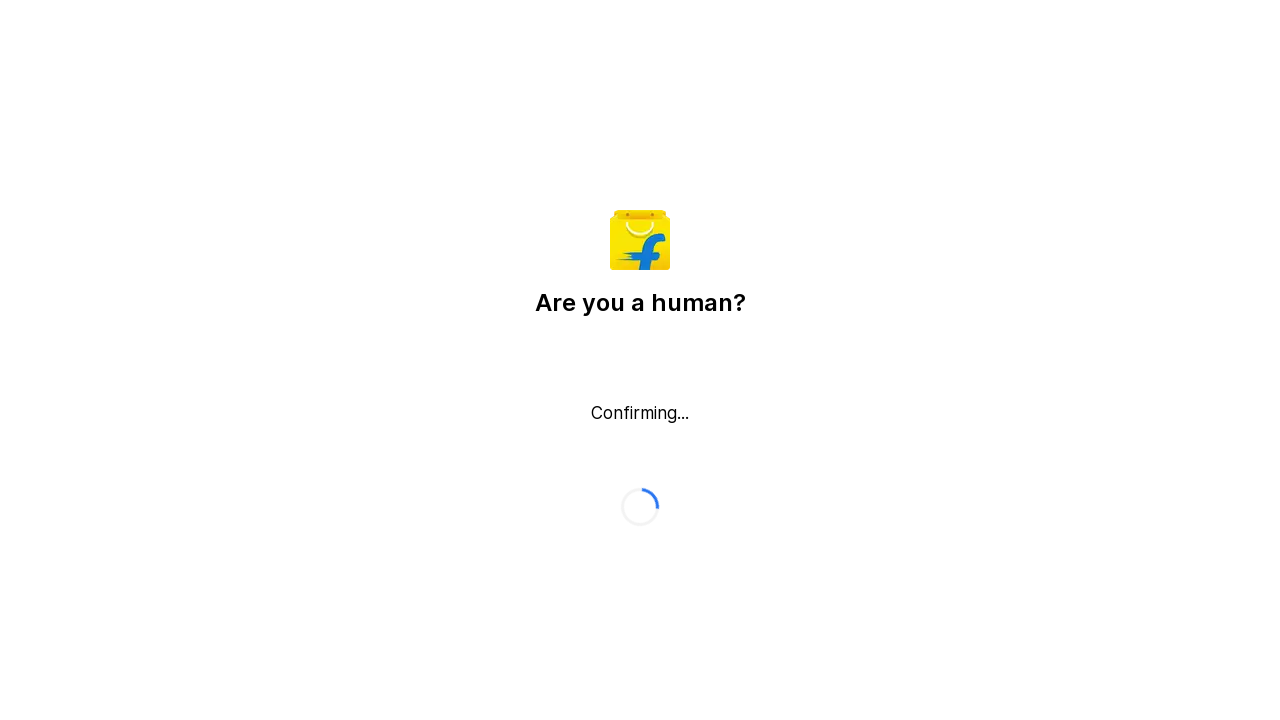